Navigates to Cinemagic Theater's coming attractions page and removes header elements from the DOM to prepare a clean view of the content.

Starting URL: https://www.thecinemagictheater.com/coming-attractions

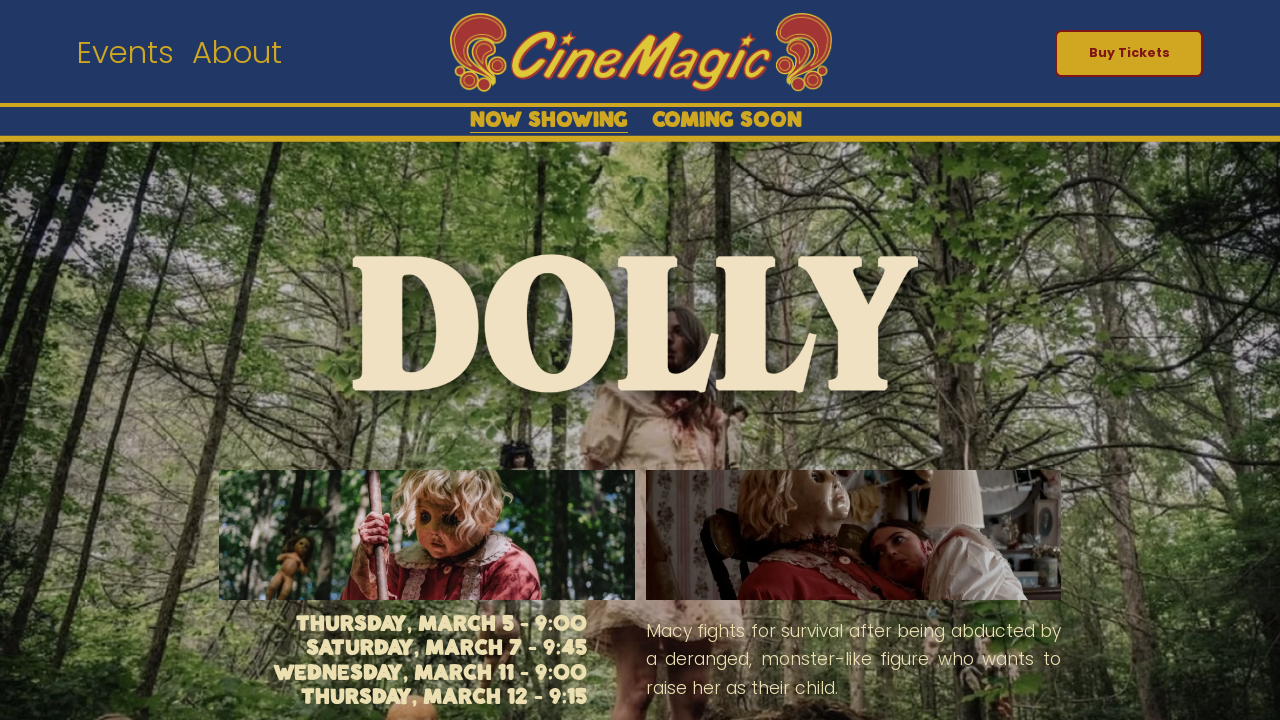

Waited for page section to load
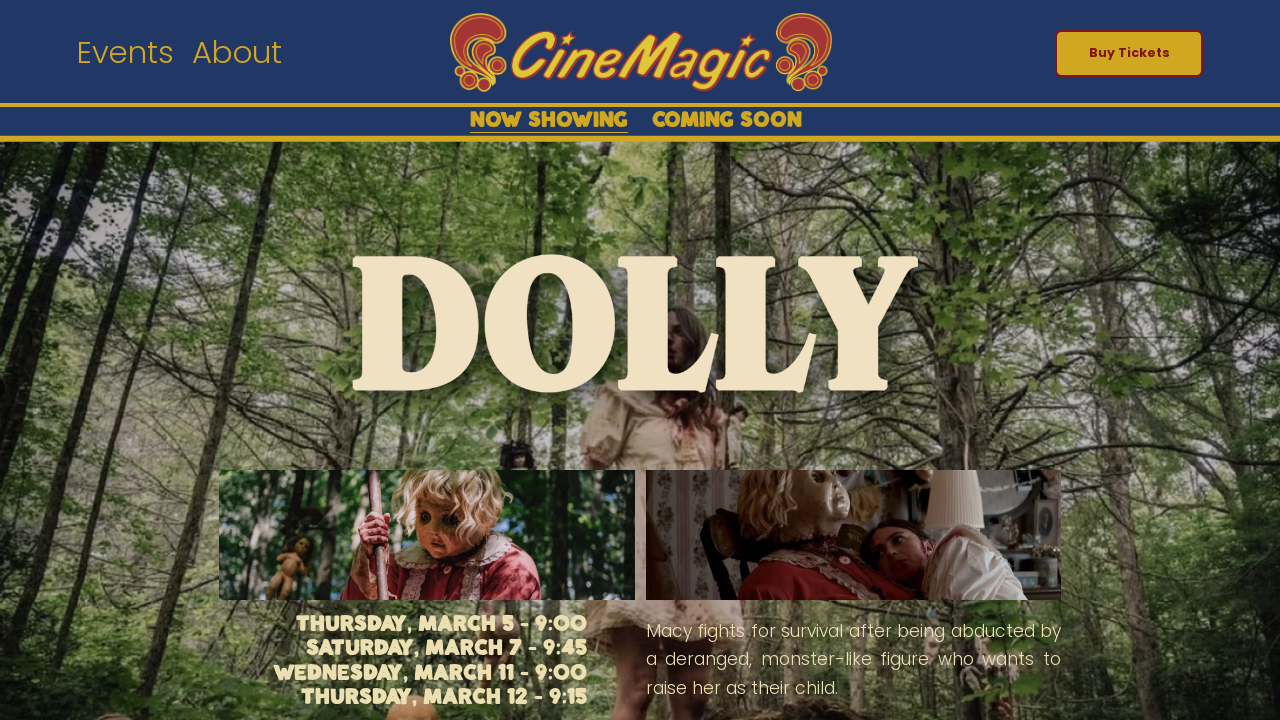

Removed first page section element from DOM
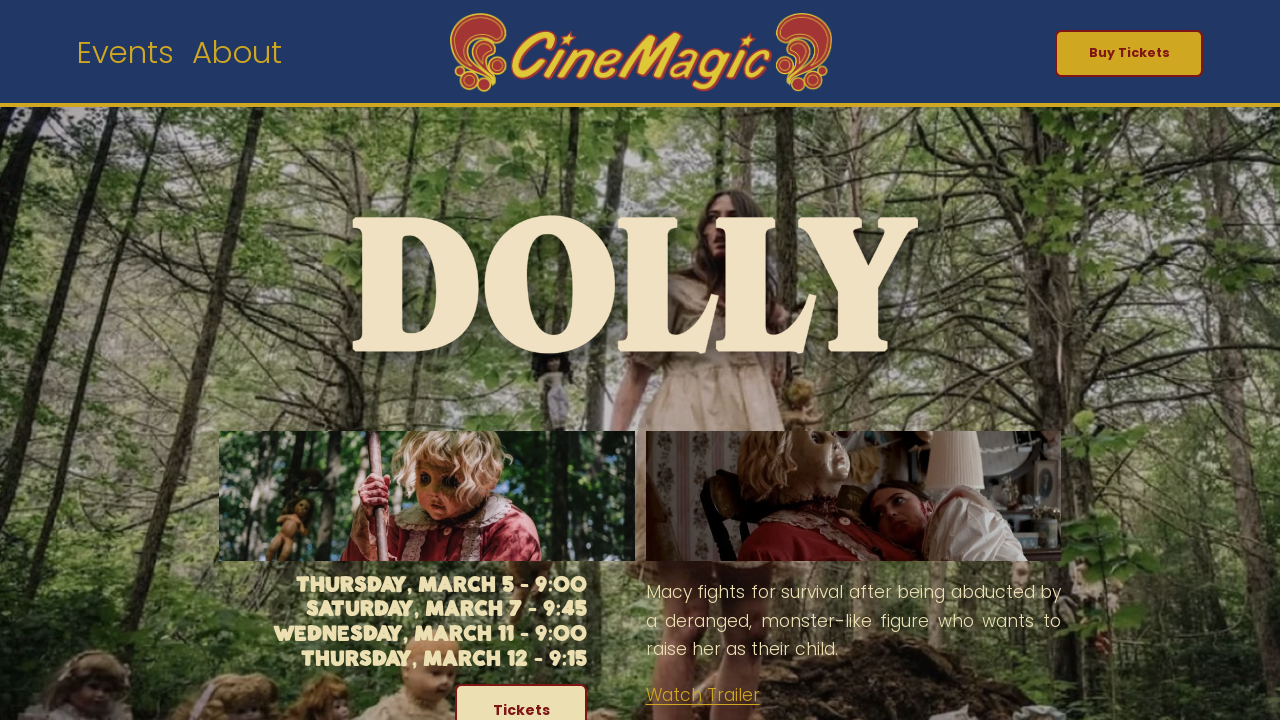

Waited for header announcement bar to be present
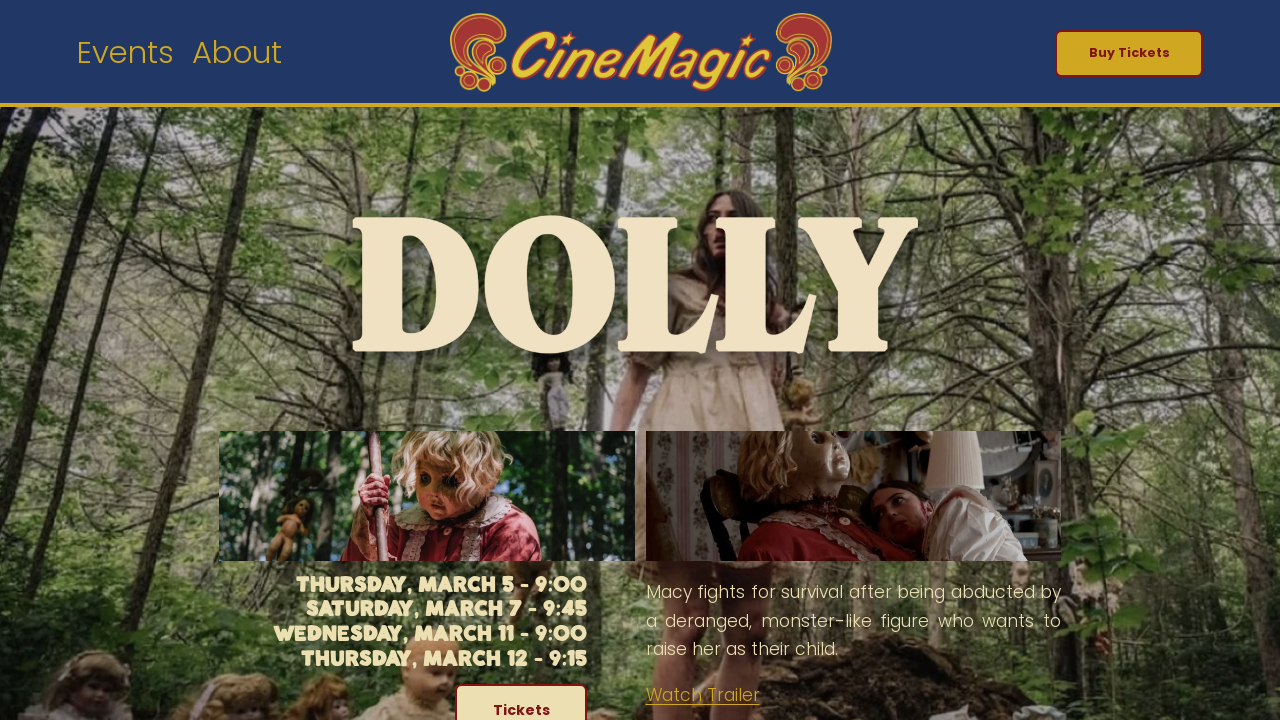

Removed header announcement bar from DOM
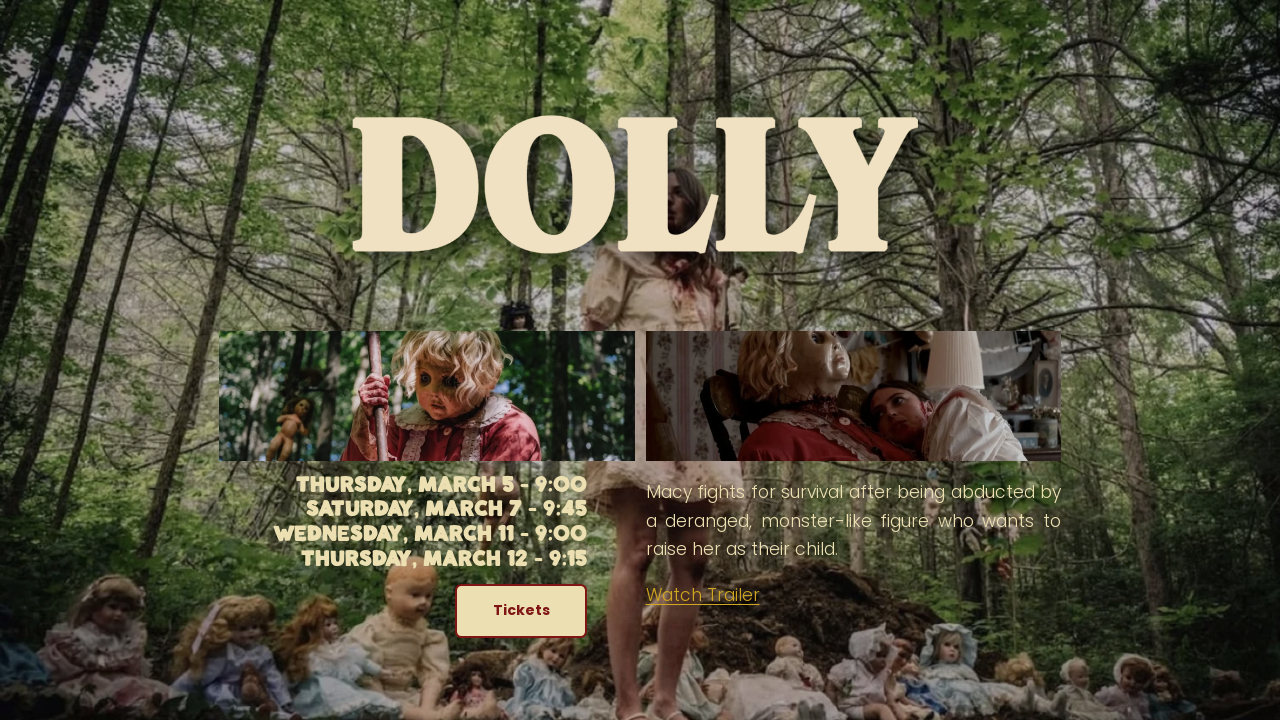

Waited 500ms for content to settle
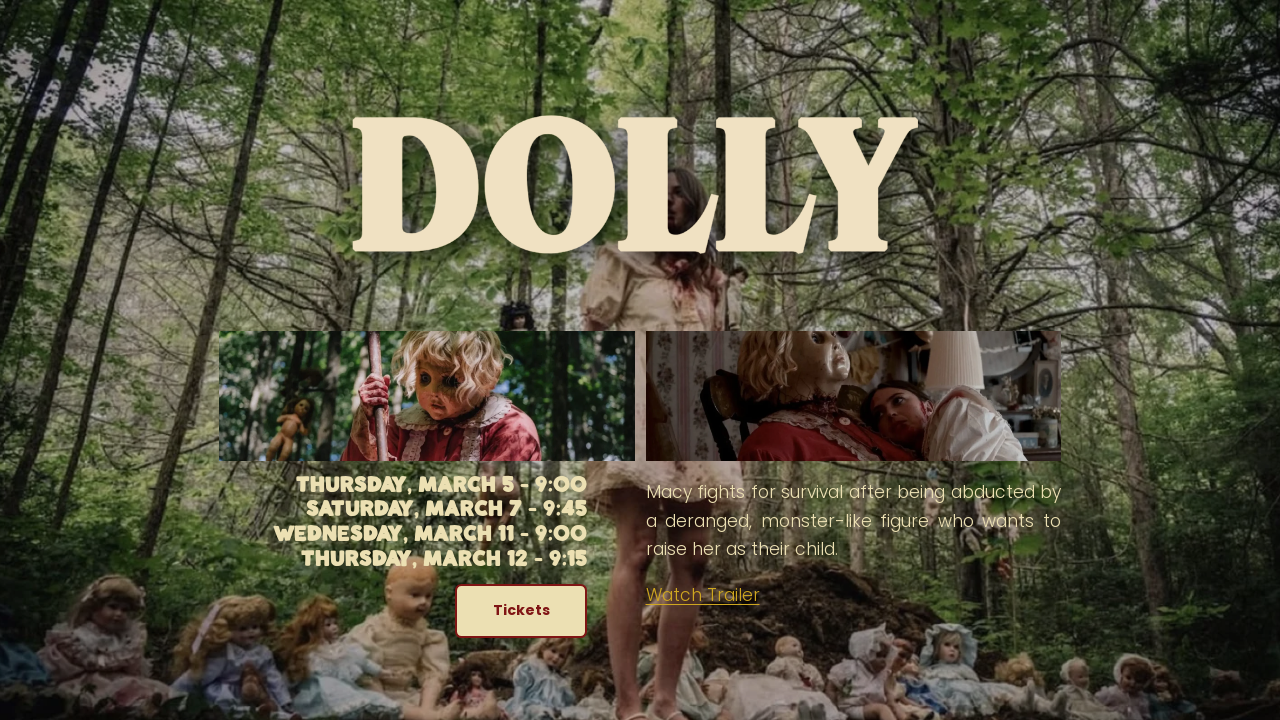

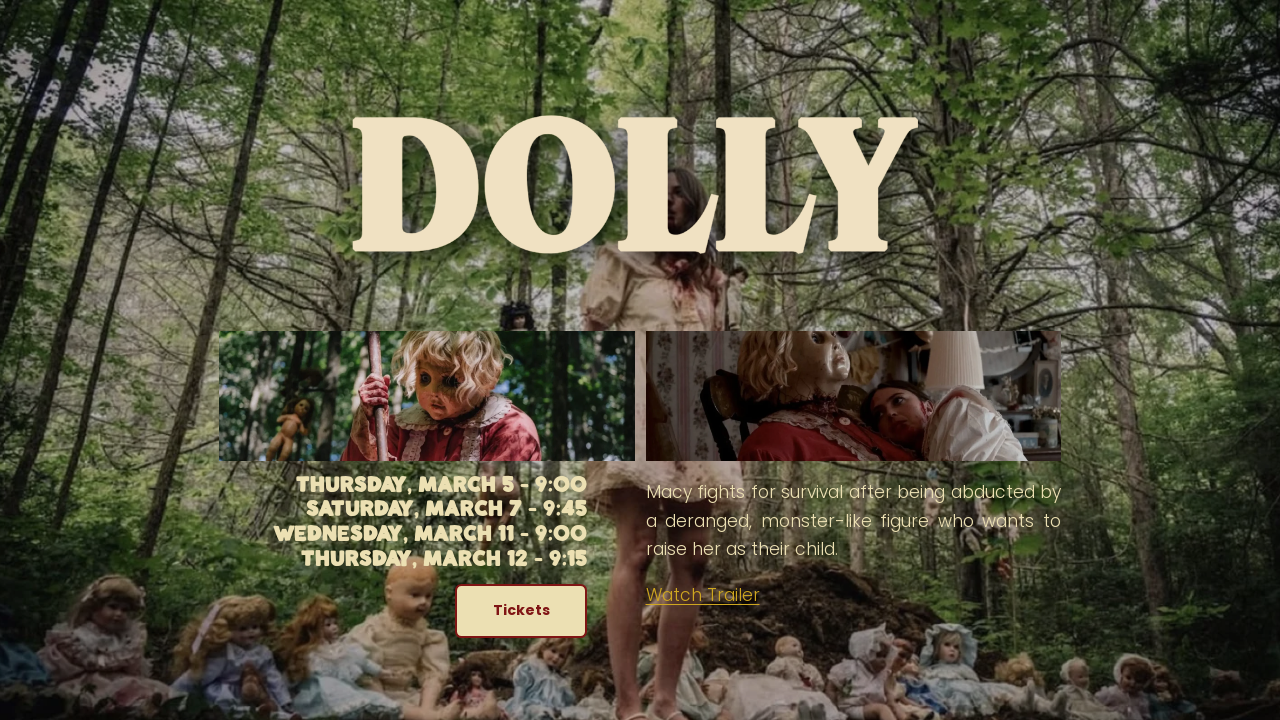